Tests adding a new record to the web table by clicking the add button, filling out the registration form with user details, and submitting

Starting URL: https://demoqa.com/webtables

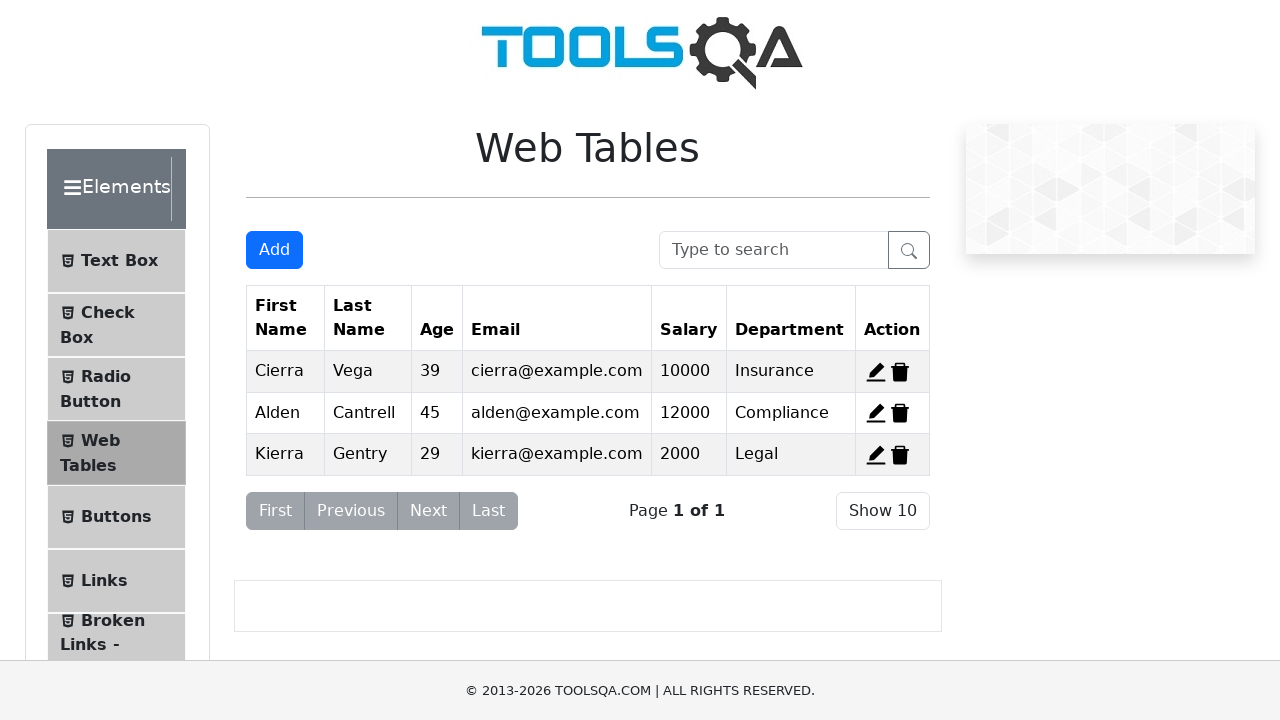

Clicked add new record button at (274, 250) on button#addNewRecordButton
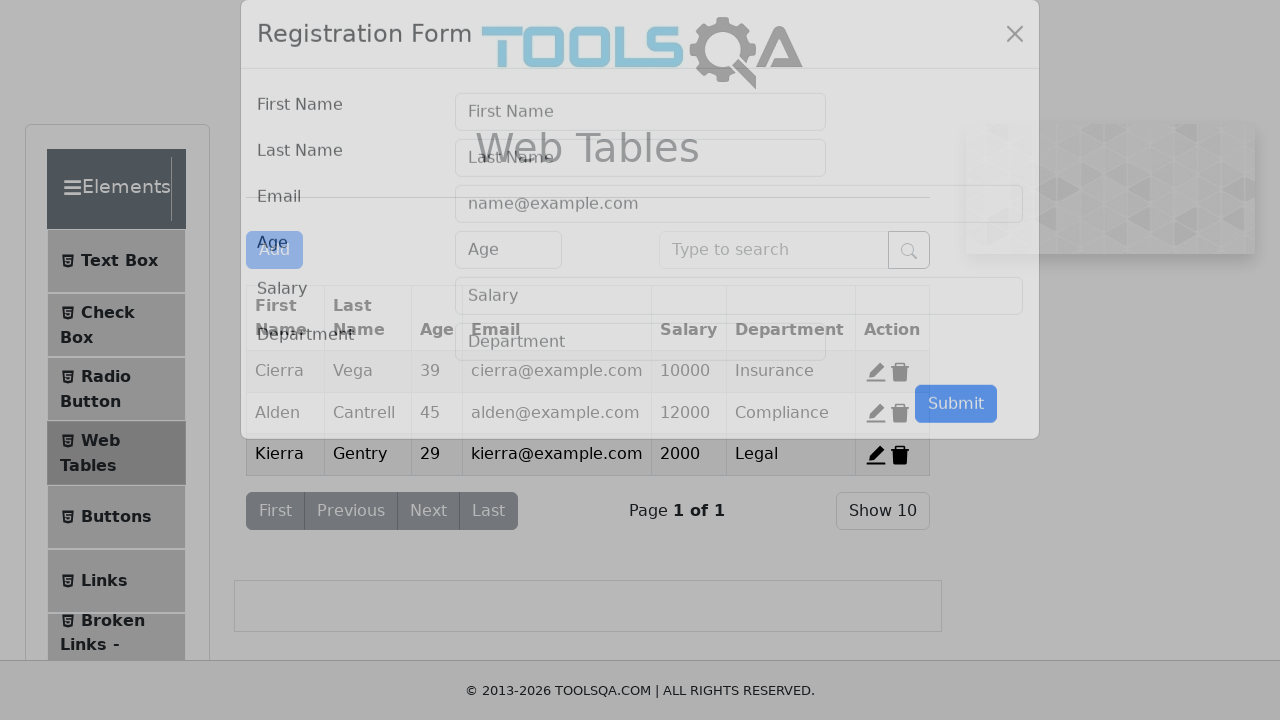

Registration form modal appeared
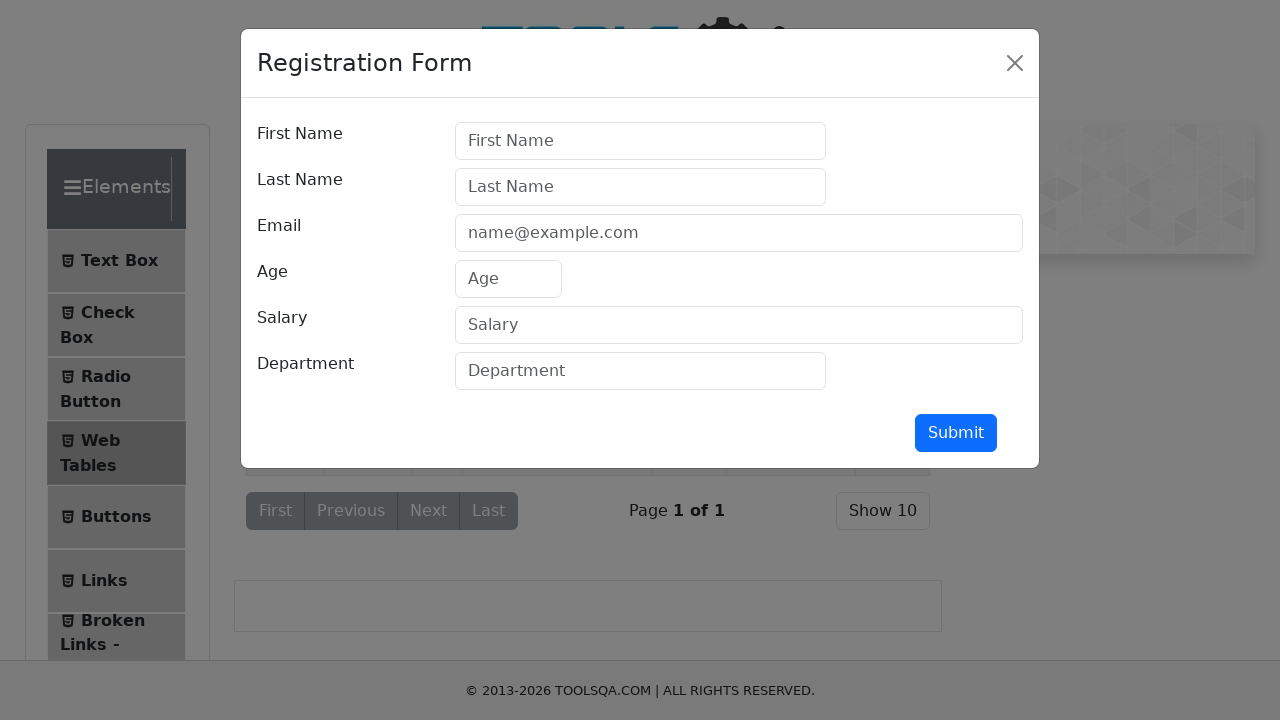

Filled firstName field with 'Cipriano' on input#firstName
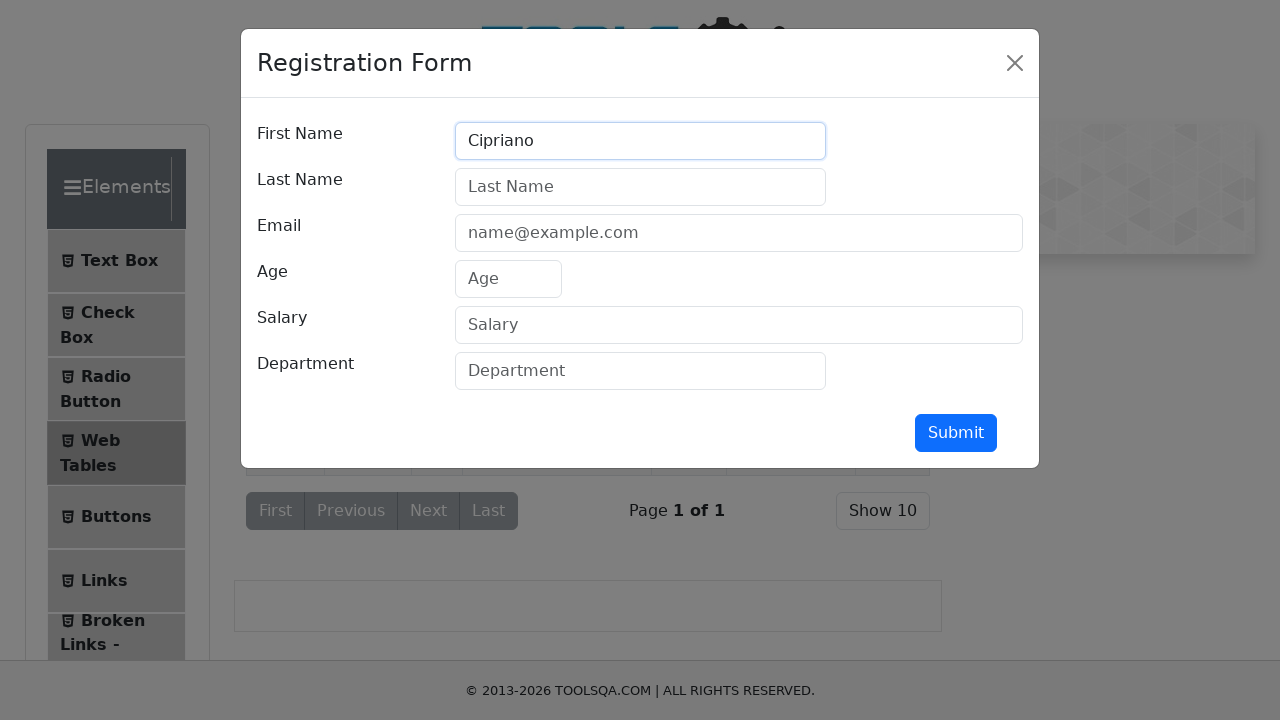

Filled lastName field with 'Mendez' on input#lastName
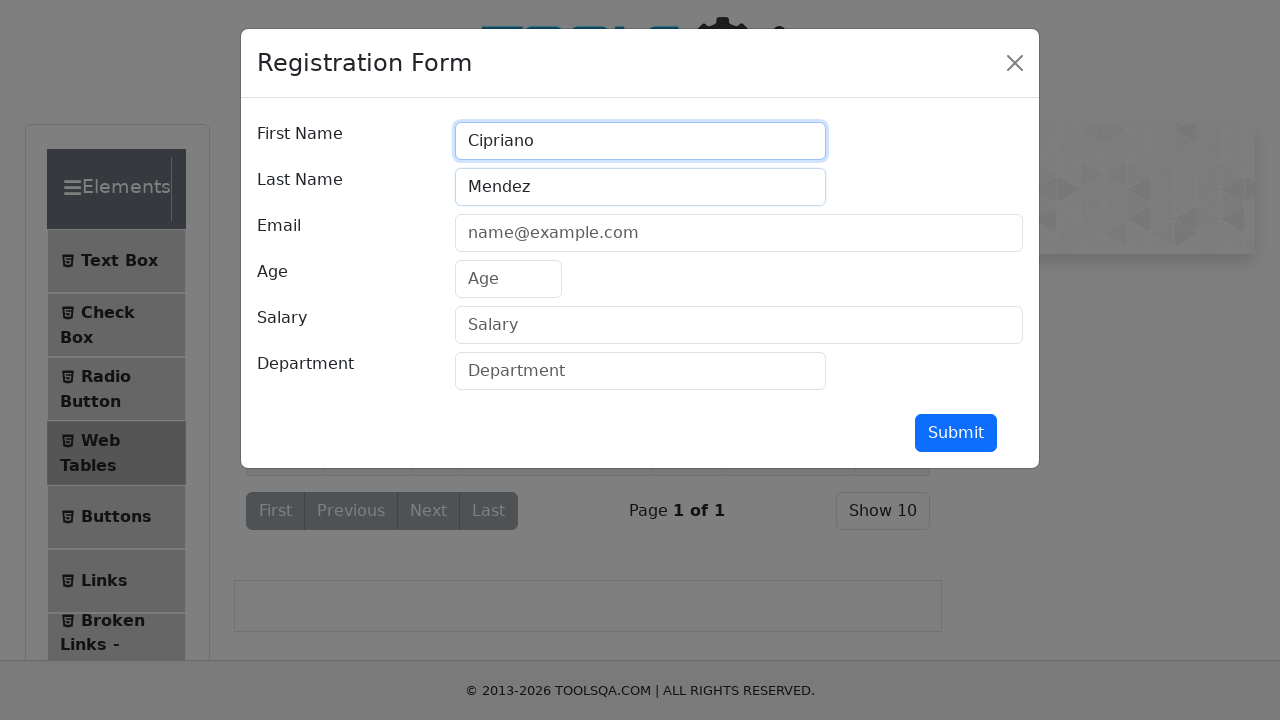

Filled userEmail field with 'mendezgalvezc@gmail.com' on input#userEmail
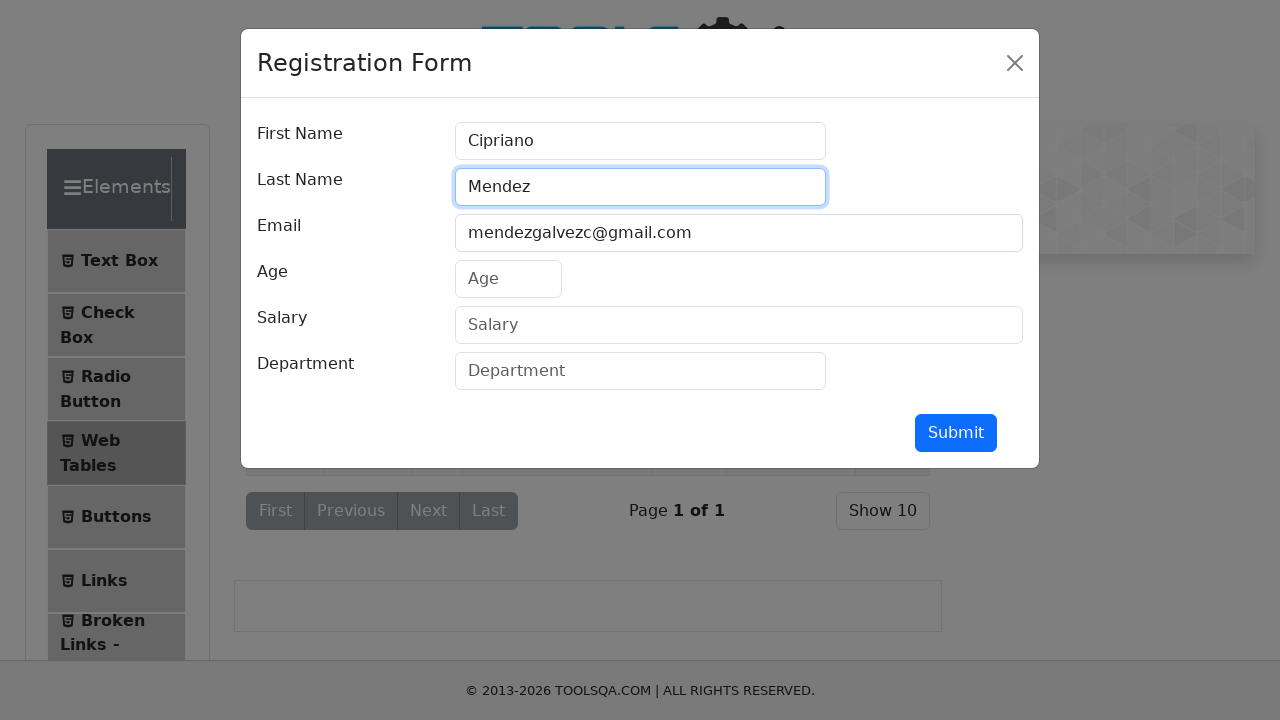

Filled age field with '42' on input#age
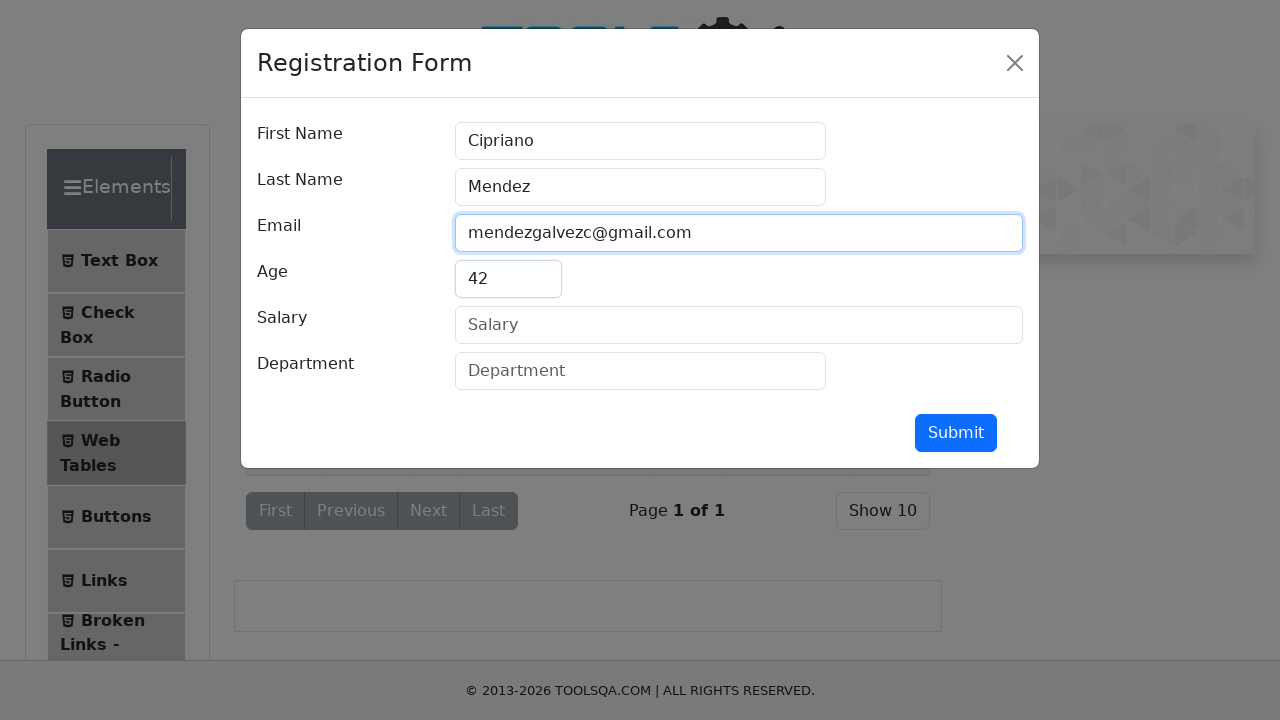

Filled salary field with '1000' on input#salary
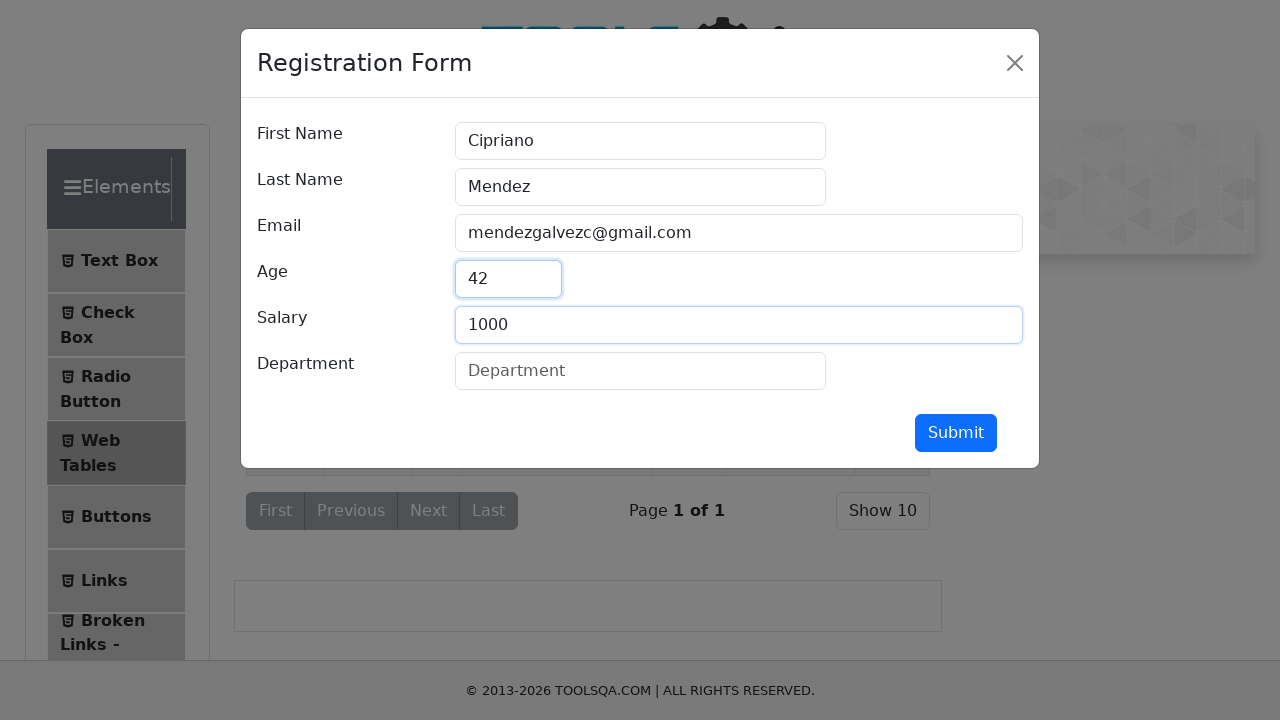

Filled department field with 'DS' on input#department
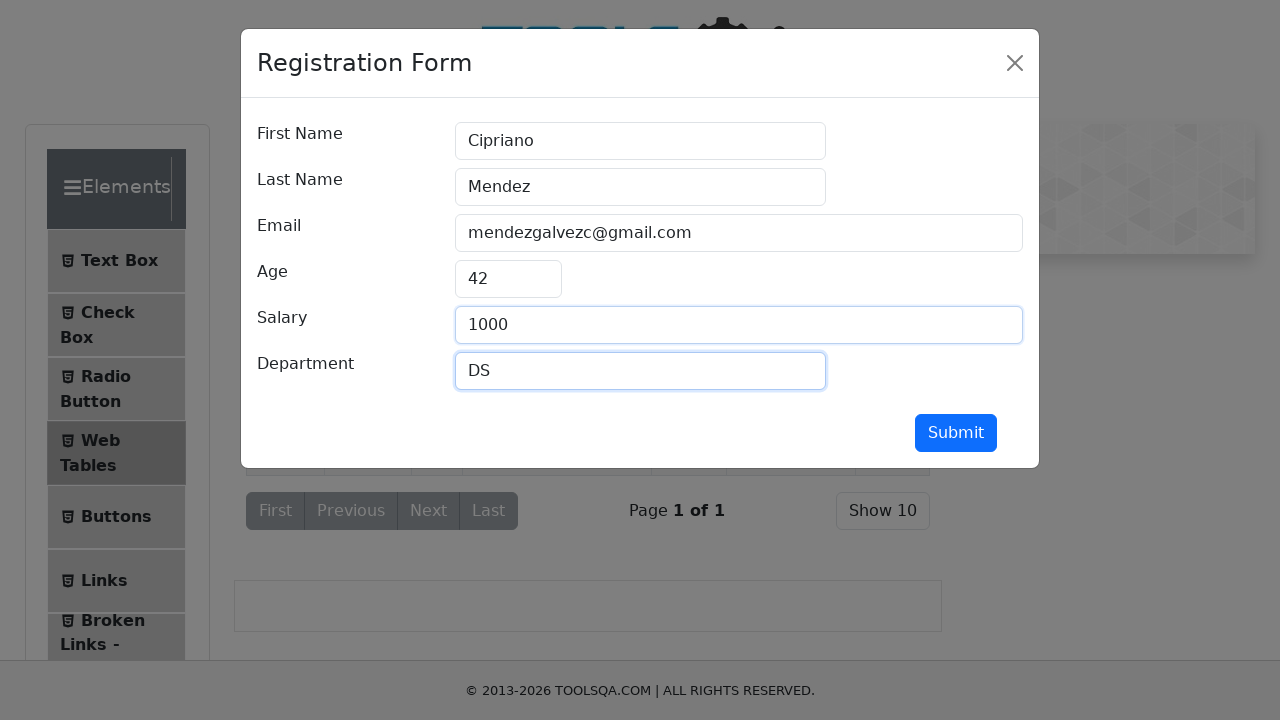

Clicked submit button to add new record at (956, 433) on button#submit
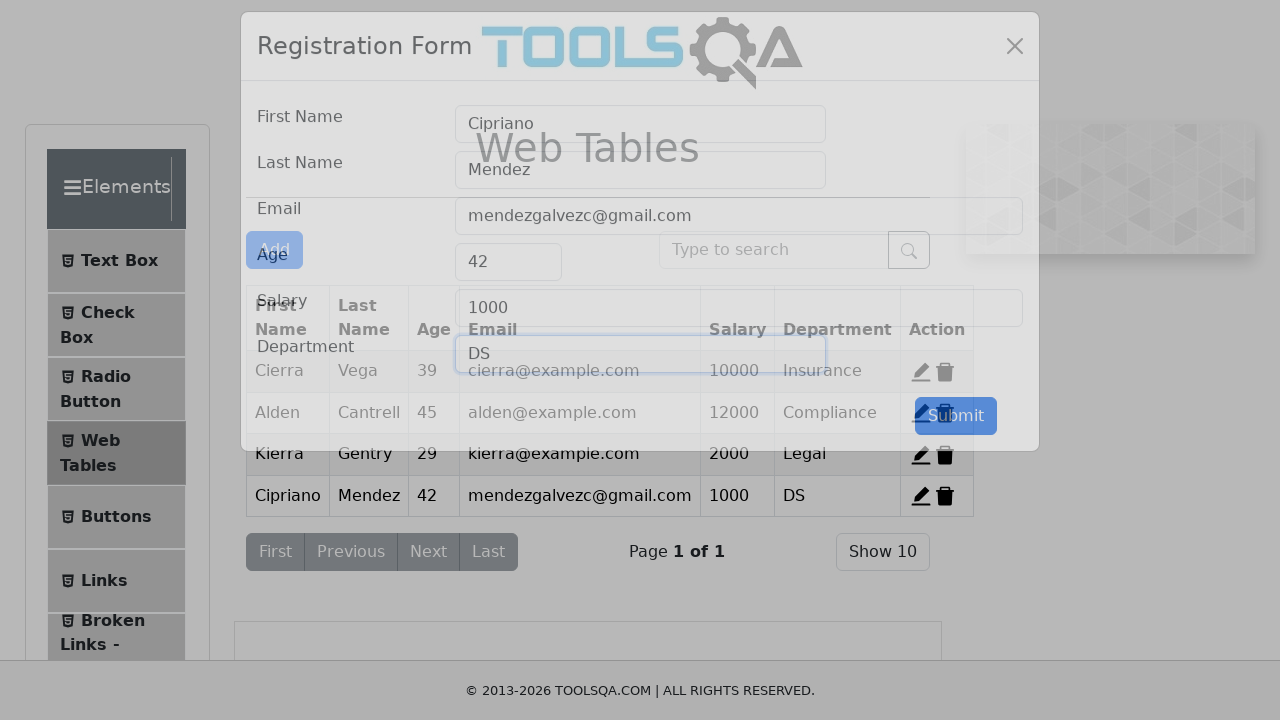

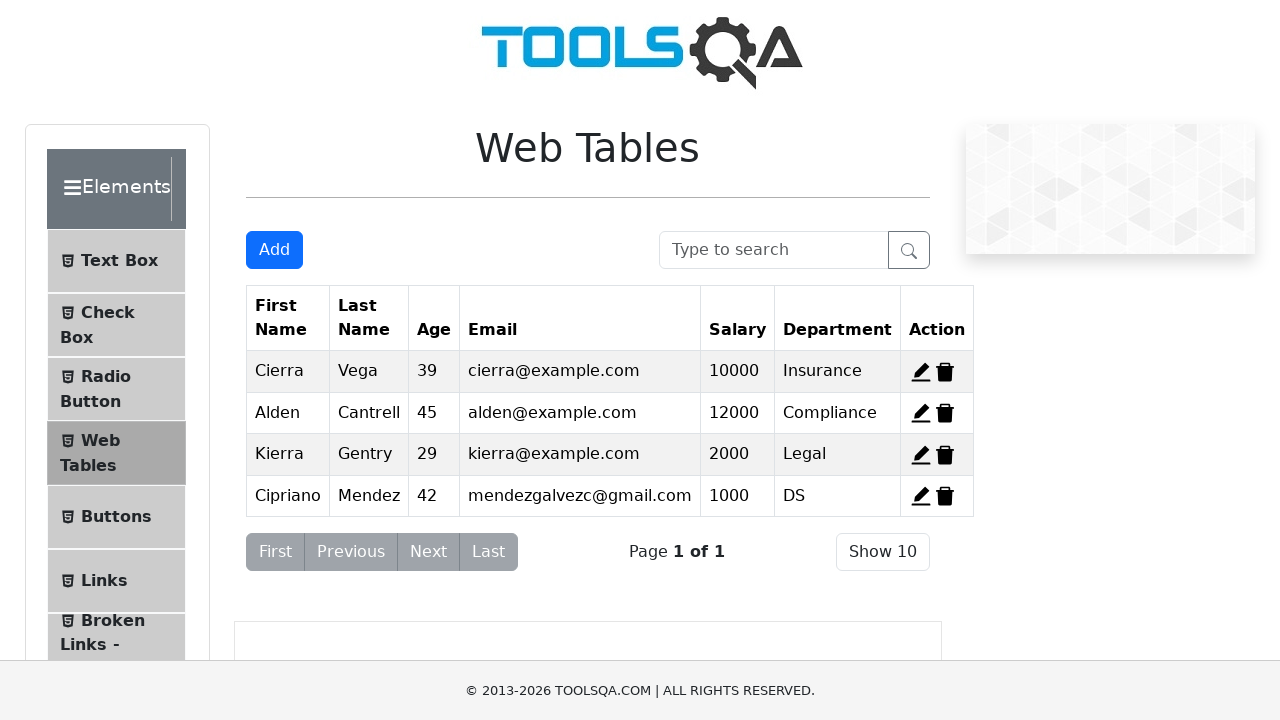